Tests marking all todo items as completed using the toggle all checkbox

Starting URL: https://demo.playwright.dev/todomvc

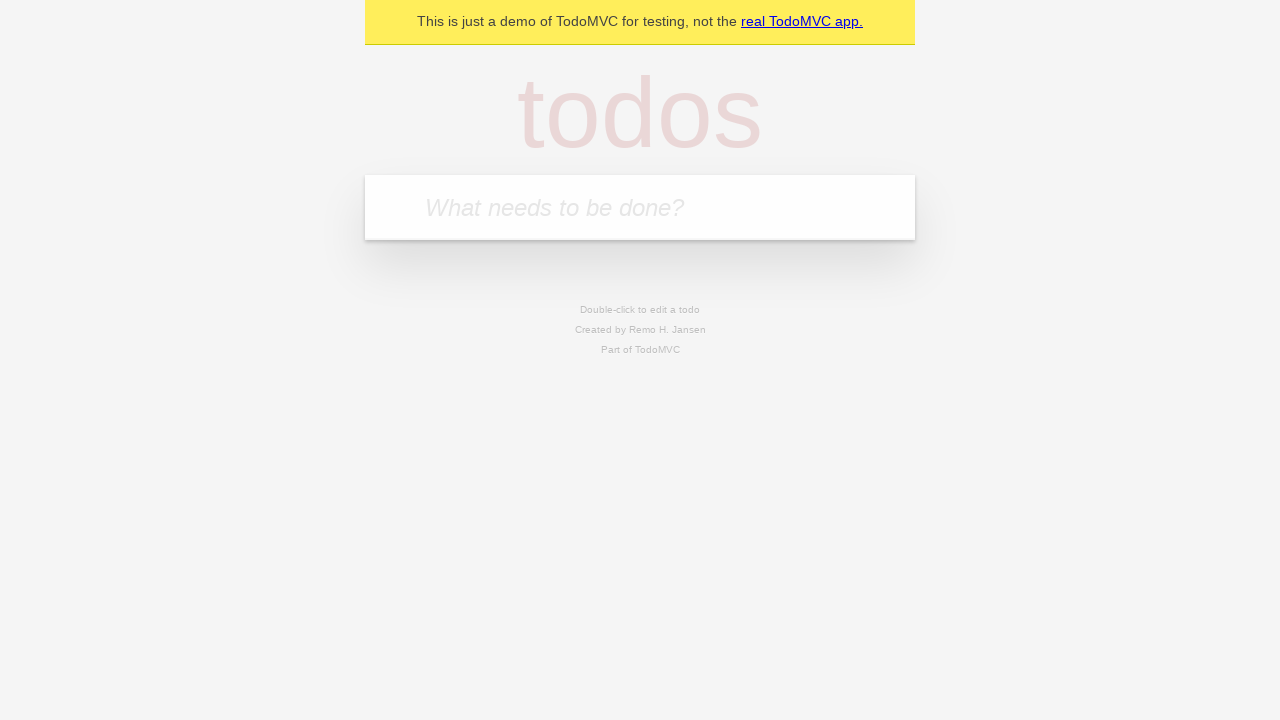

Filled todo input with 'buy some cheese' on internal:attr=[placeholder="What needs to be done?"i]
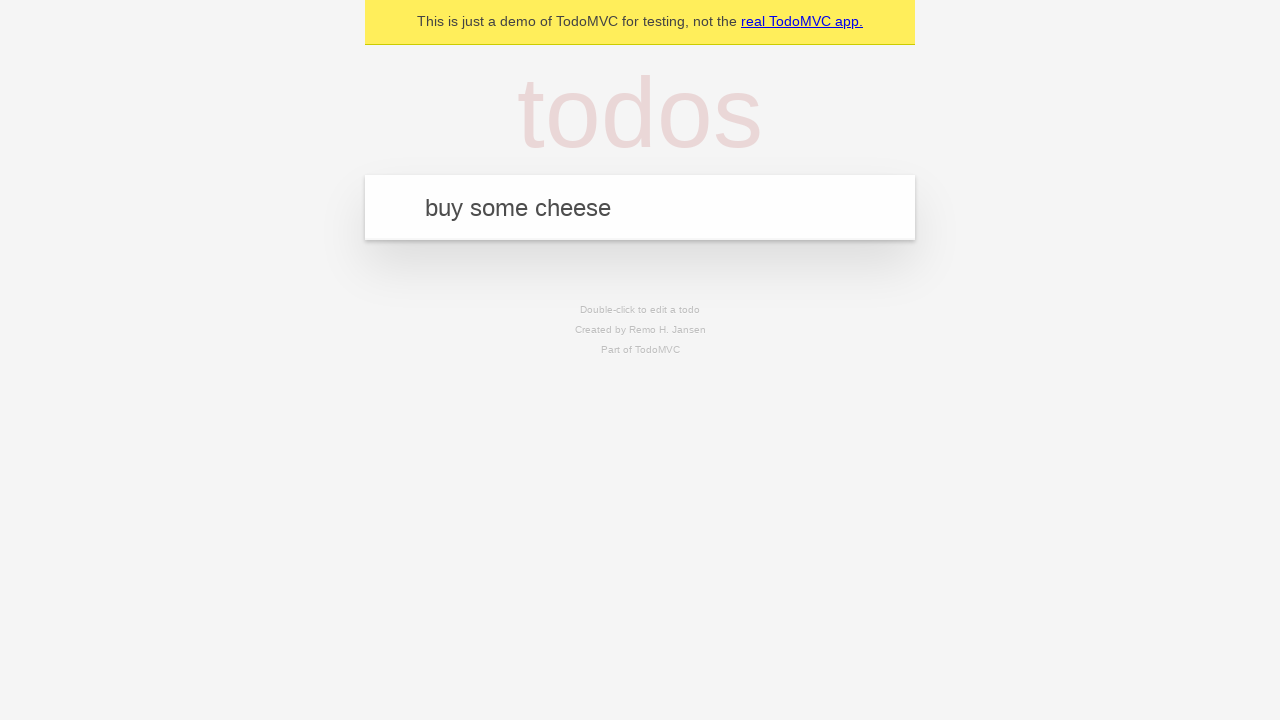

Pressed Enter to add first todo item on internal:attr=[placeholder="What needs to be done?"i]
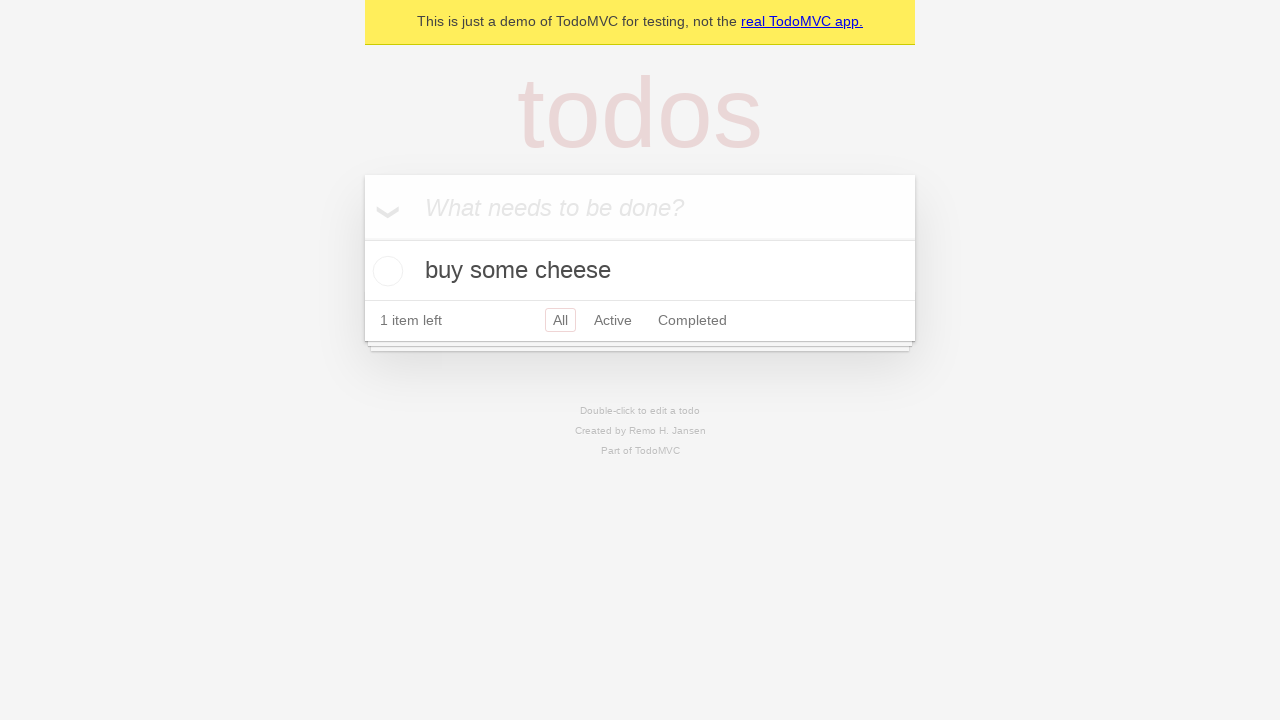

Filled todo input with 'feed the cat' on internal:attr=[placeholder="What needs to be done?"i]
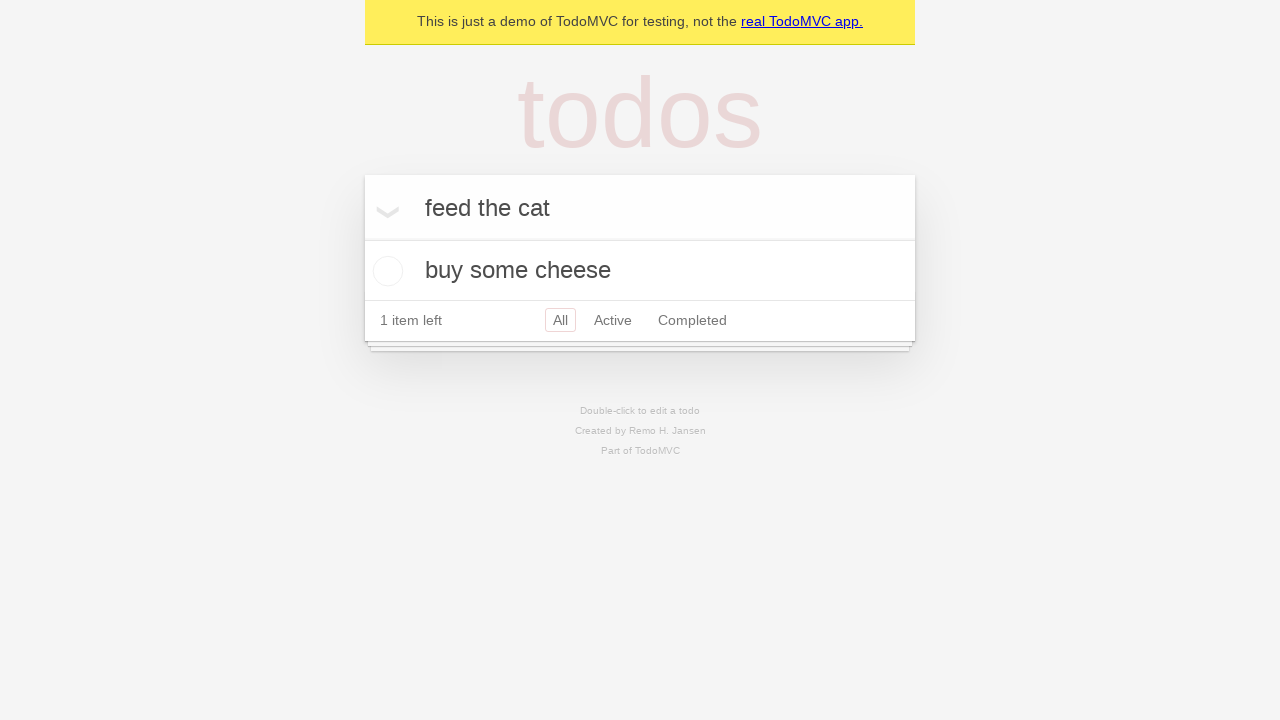

Pressed Enter to add second todo item on internal:attr=[placeholder="What needs to be done?"i]
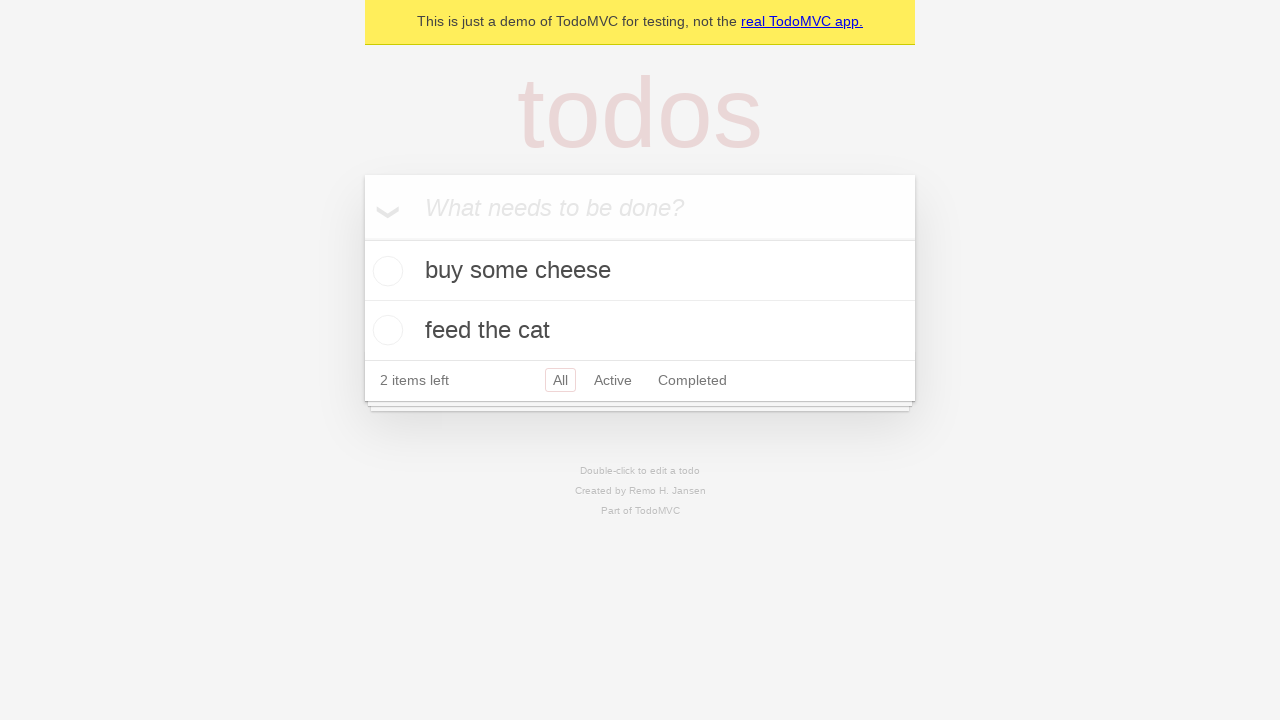

Filled todo input with 'book a doctors appointment' on internal:attr=[placeholder="What needs to be done?"i]
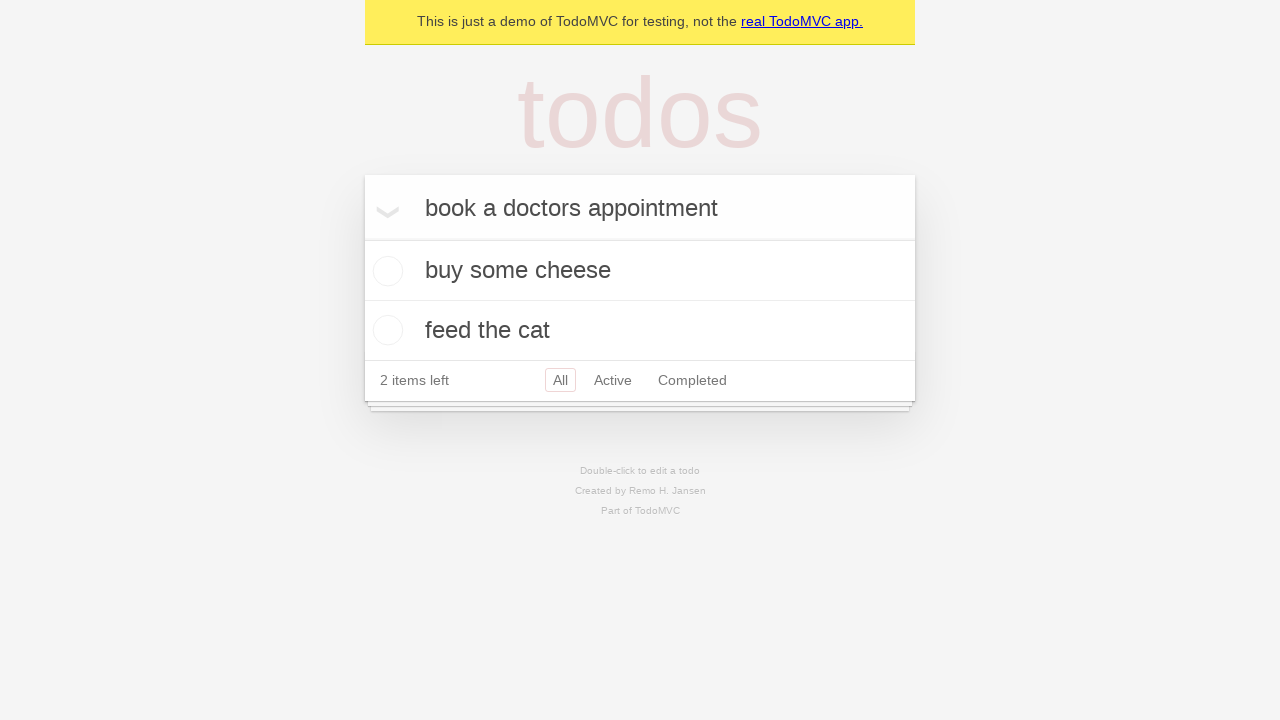

Pressed Enter to add third todo item on internal:attr=[placeholder="What needs to be done?"i]
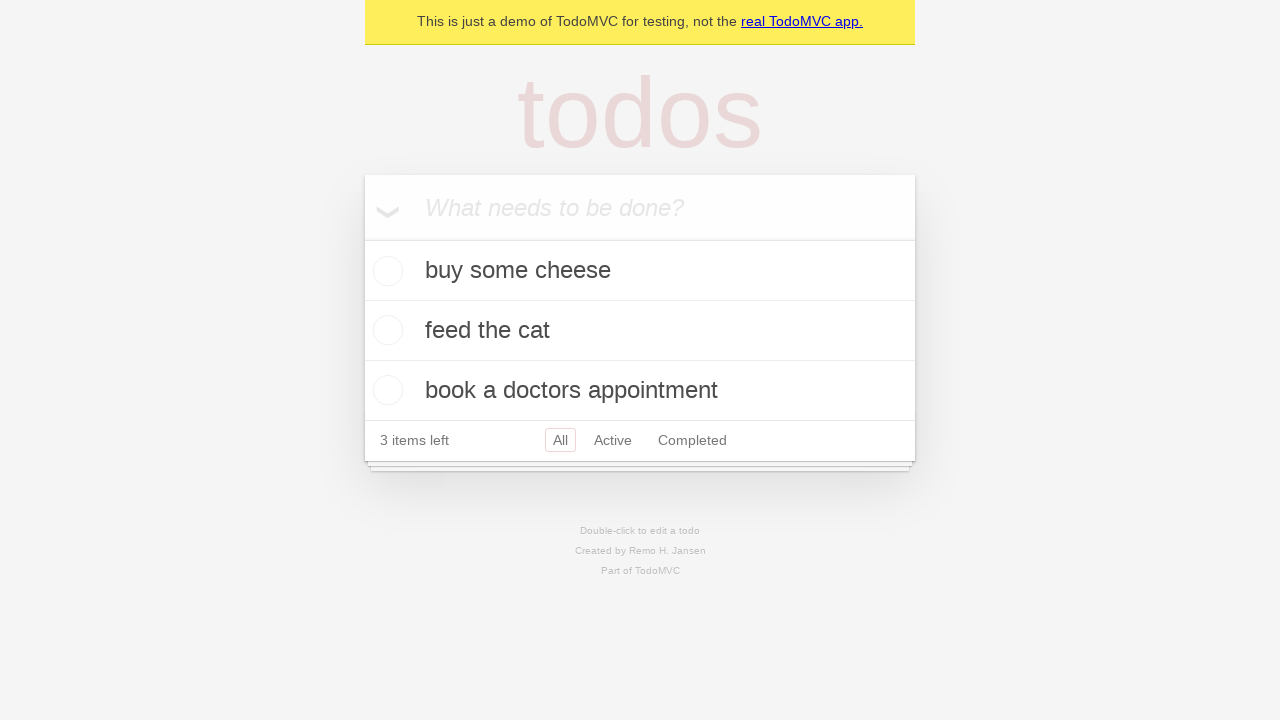

Clicked 'Mark all as complete' checkbox to mark all items as completed at (362, 238) on internal:label="Mark all as complete"i
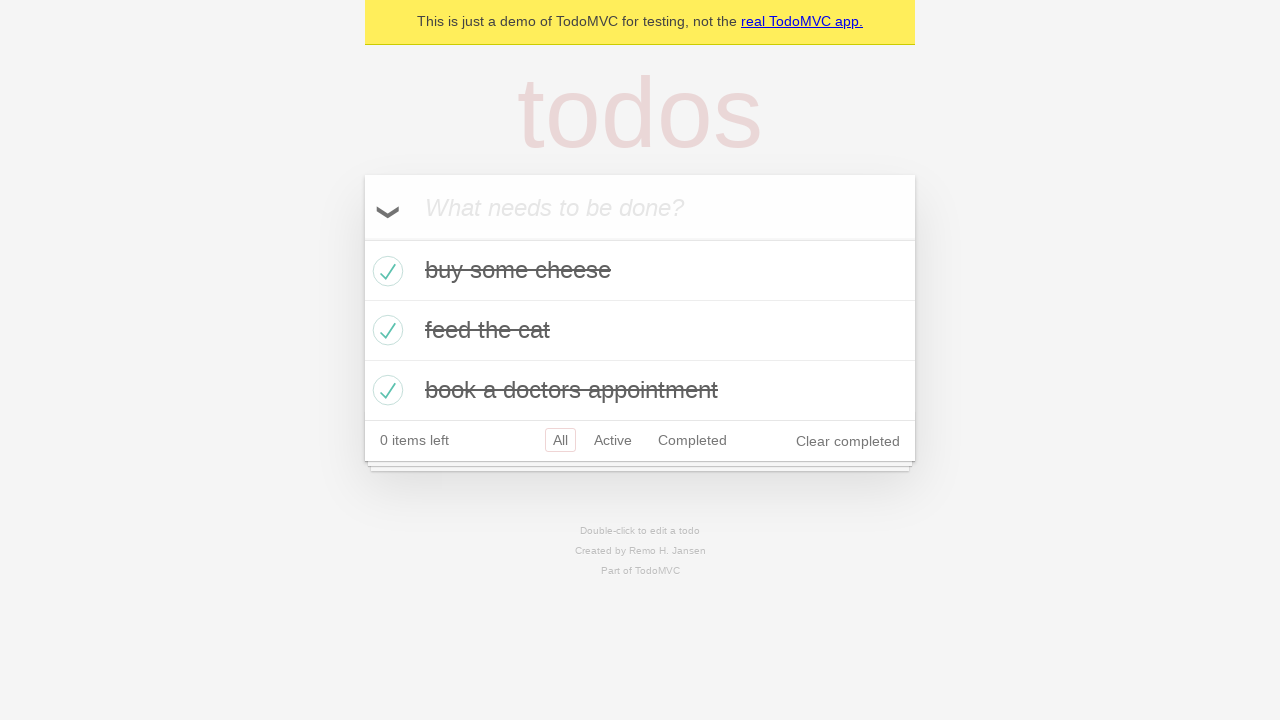

Waited for all todo items to show completed state
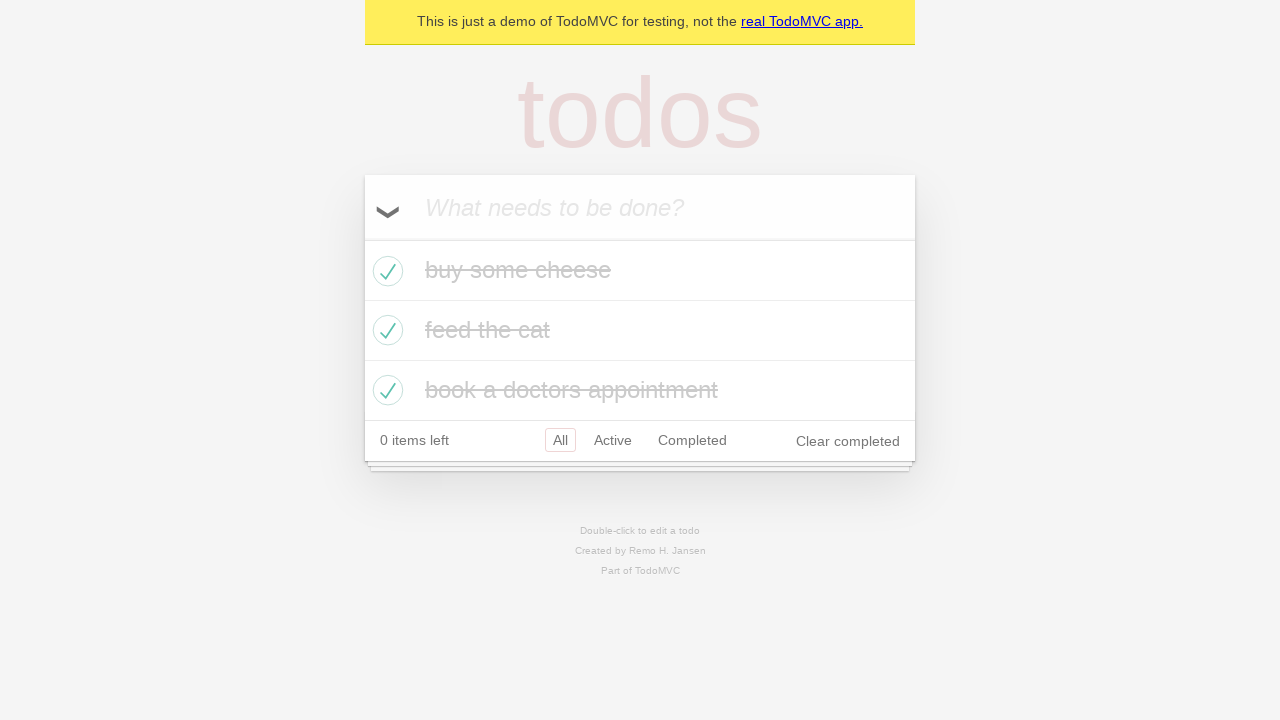

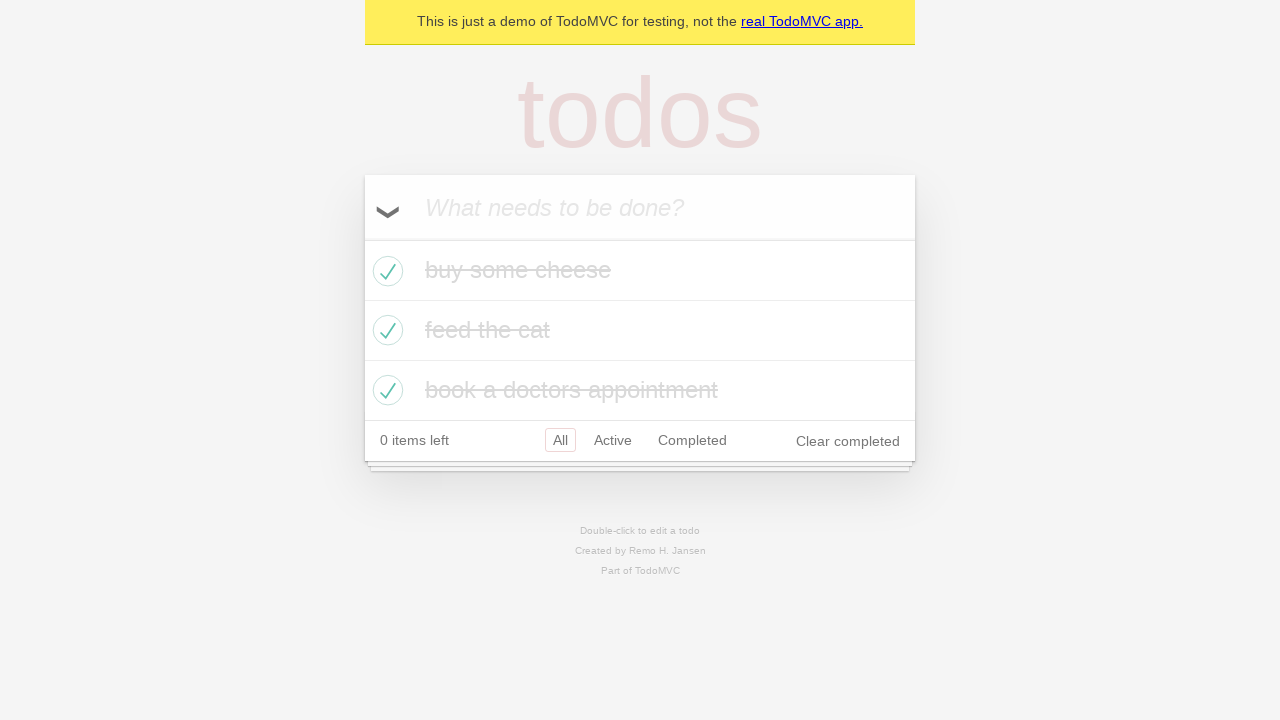